Tests navigation on the Selenium website by clicking the WebDriver documentation link and verifying it contains a link to the W3C Recommendation with the correct href.

Starting URL: https://www.selenium.dev/

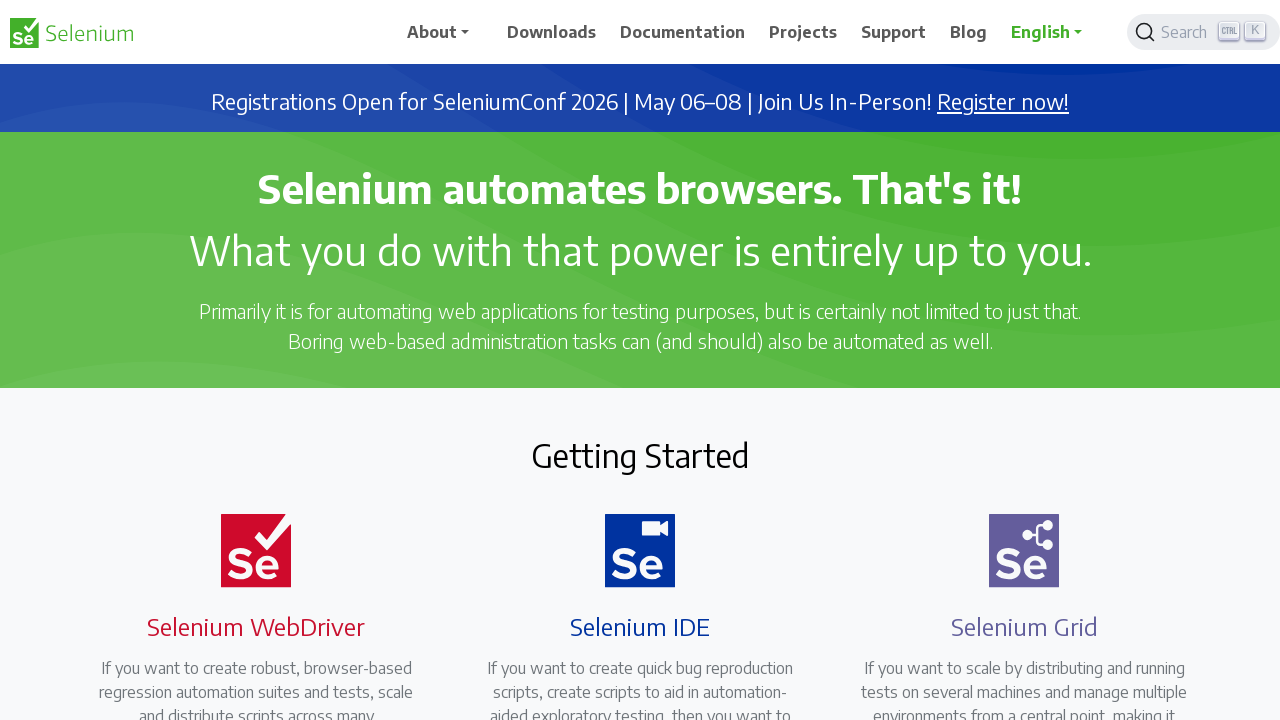

Clicked on the Selenium WebDriver documentation link at (244, 360) on a.selenium-webdriver
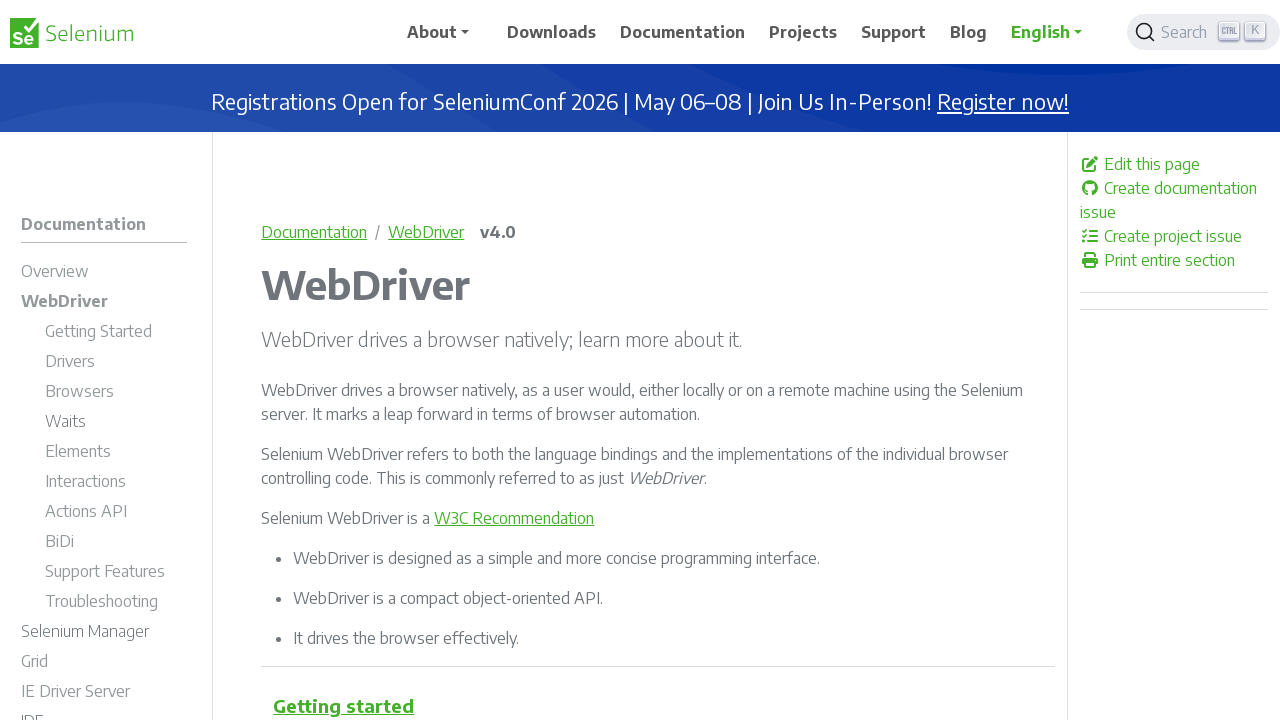

WebDriver documentation page loaded successfully
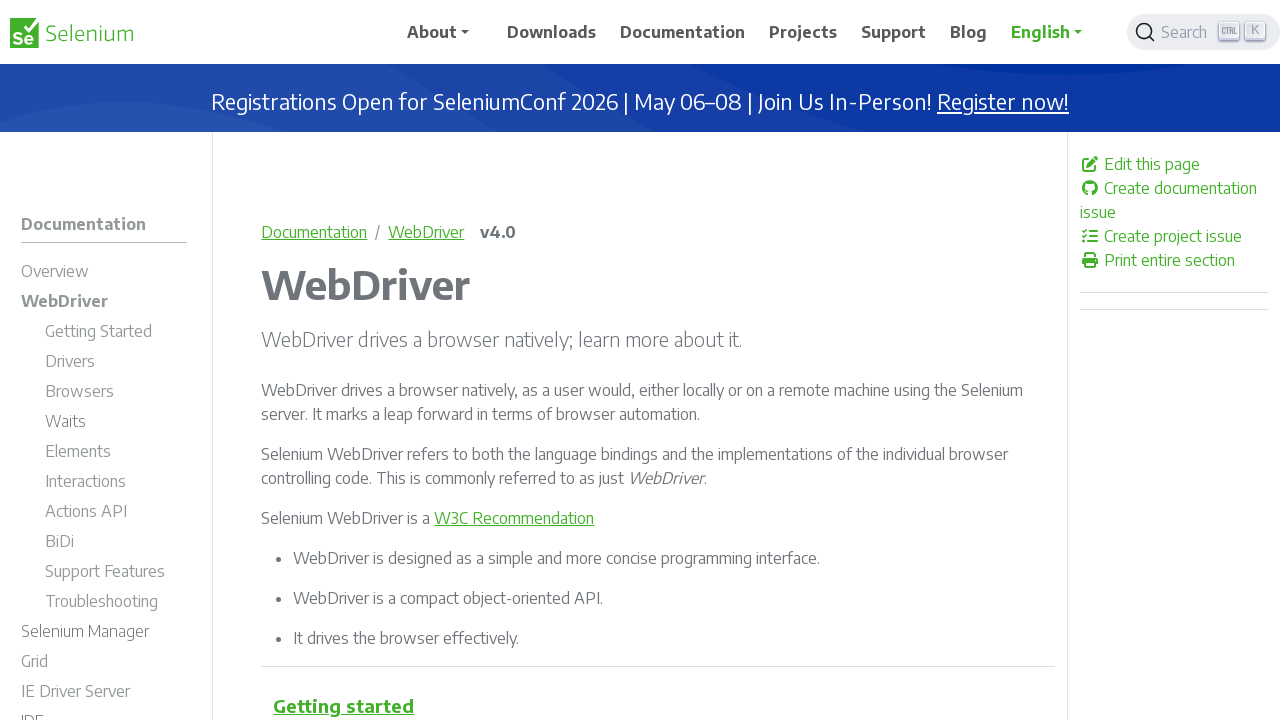

Located the W3C Recommendation link
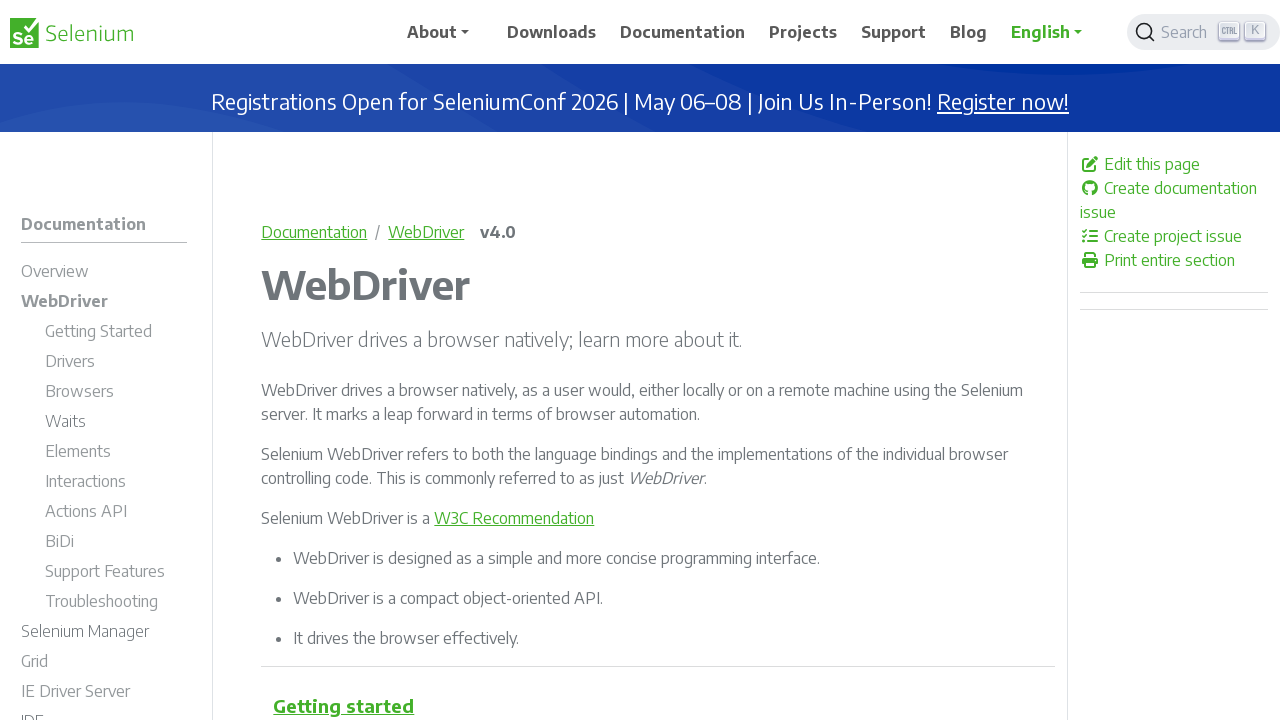

W3C Recommendation link is visible and ready
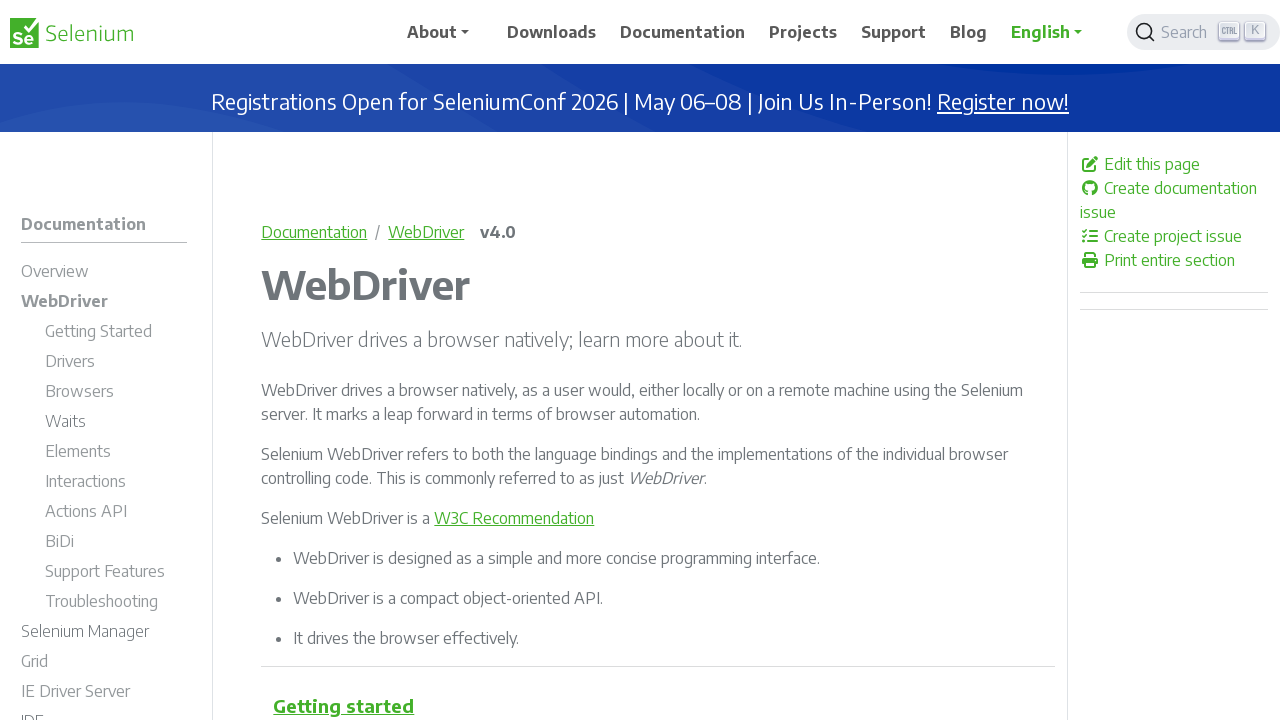

Retrieved href attribute from W3C Recommendation link
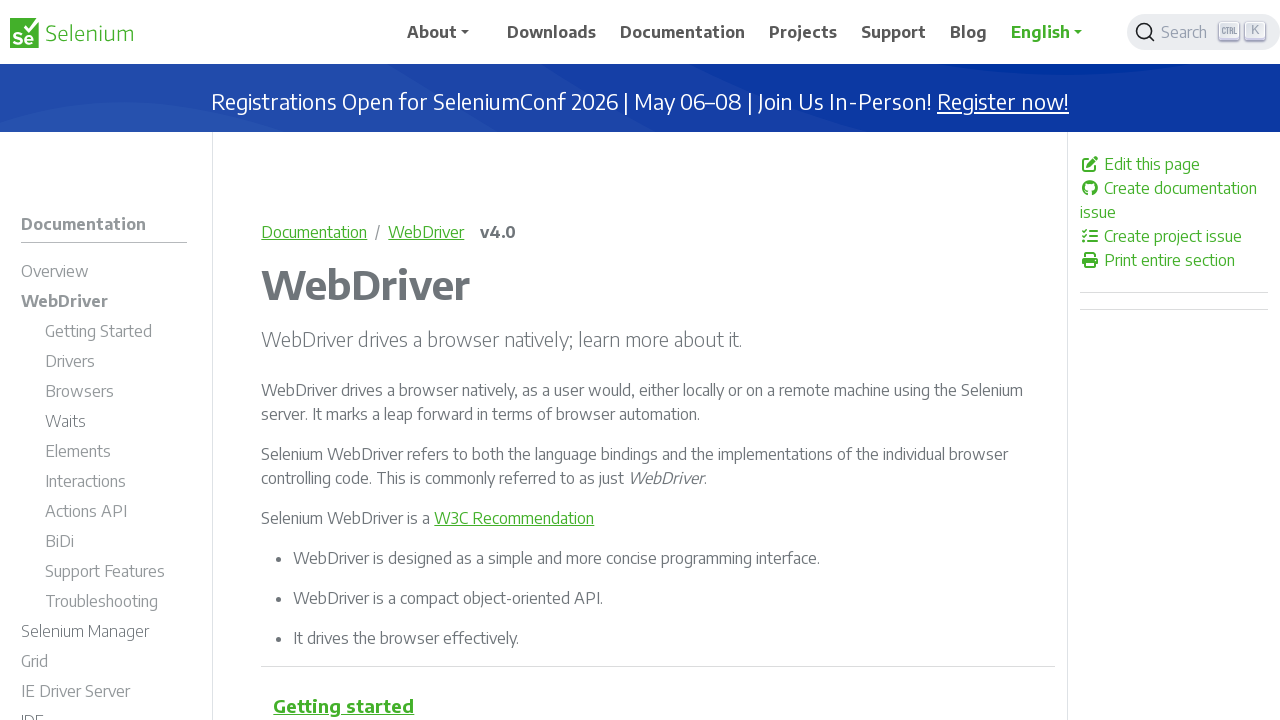

Verified W3C Recommendation link href is correct: https://www.w3.org/TR/webdriver1/
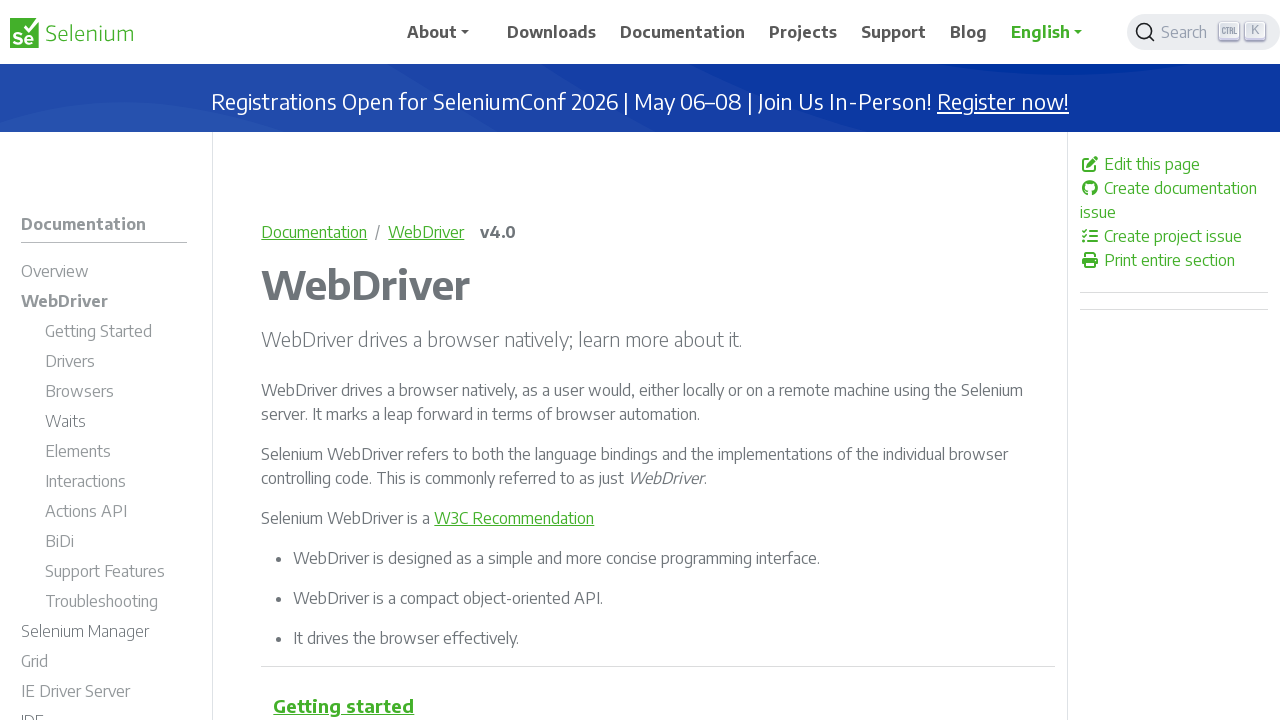

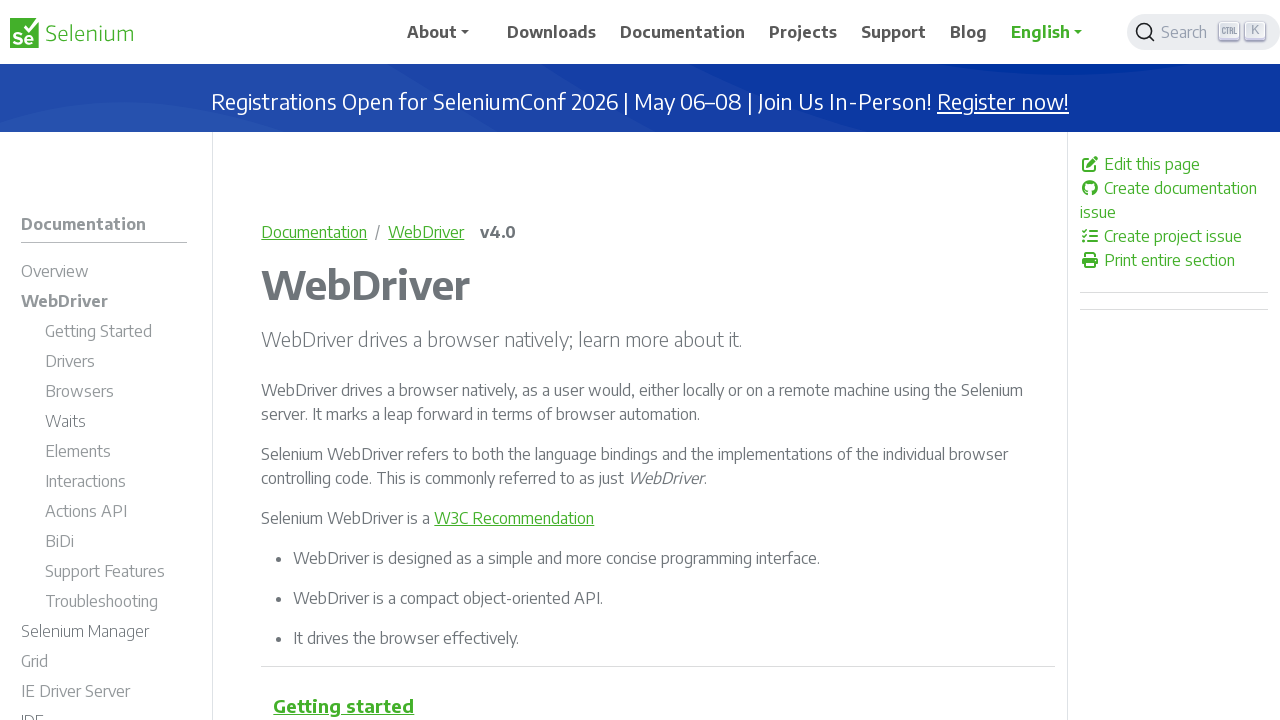